Tests selecting the second selectable option in a dropdown menu

Starting URL: https://the-internet.herokuapp.com/

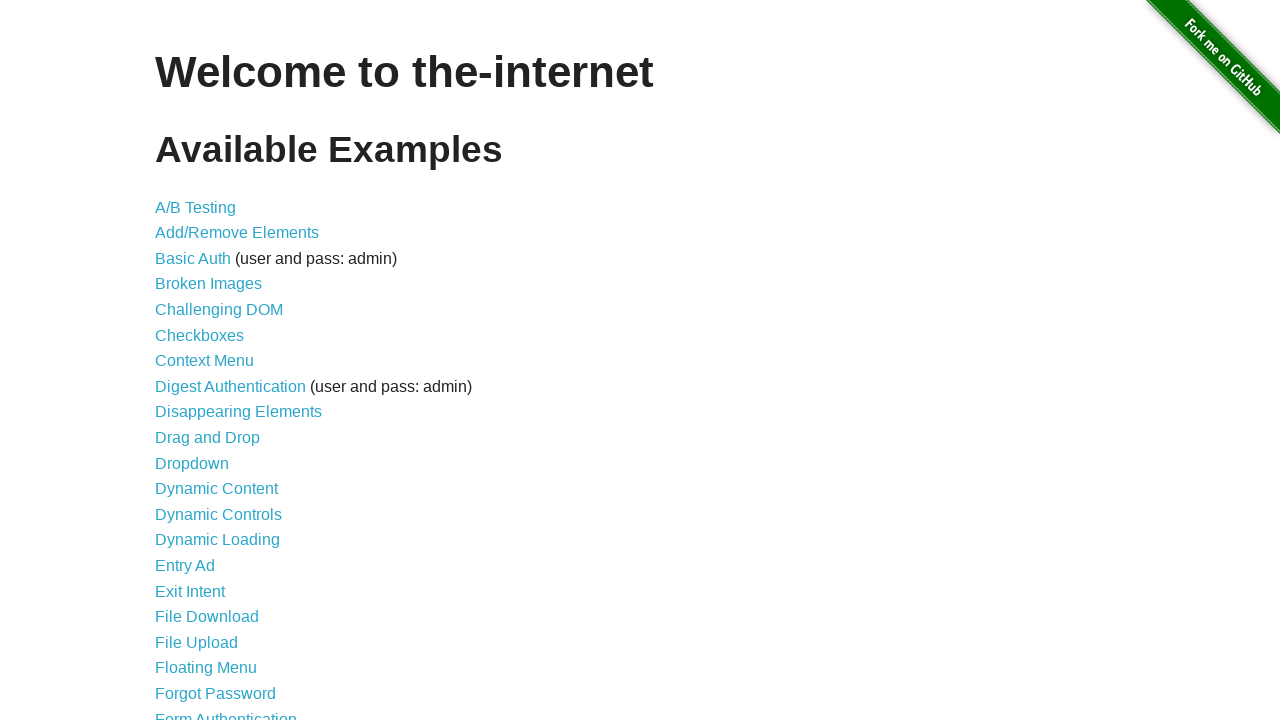

Clicked on dropdown page link at (192, 463) on xpath=//a[contains(@href, 'dropdown')]
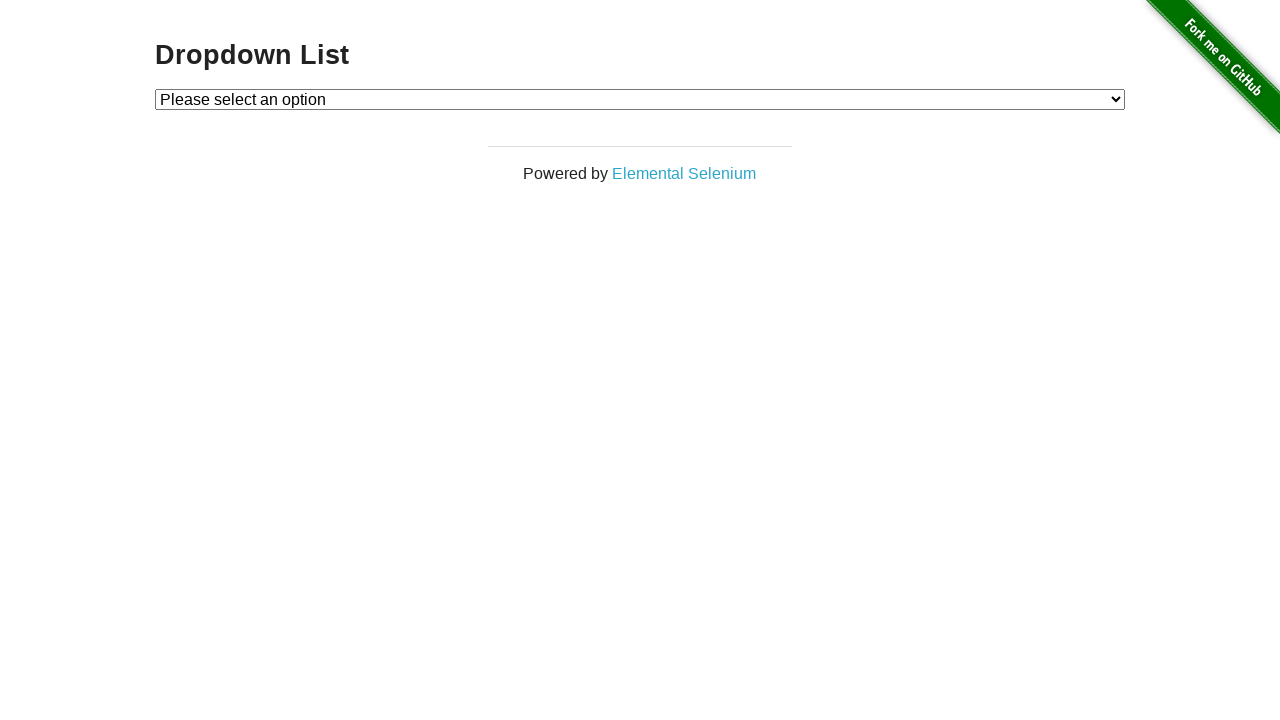

Clicked on dropdown menu to open it at (640, 99) on #dropdown
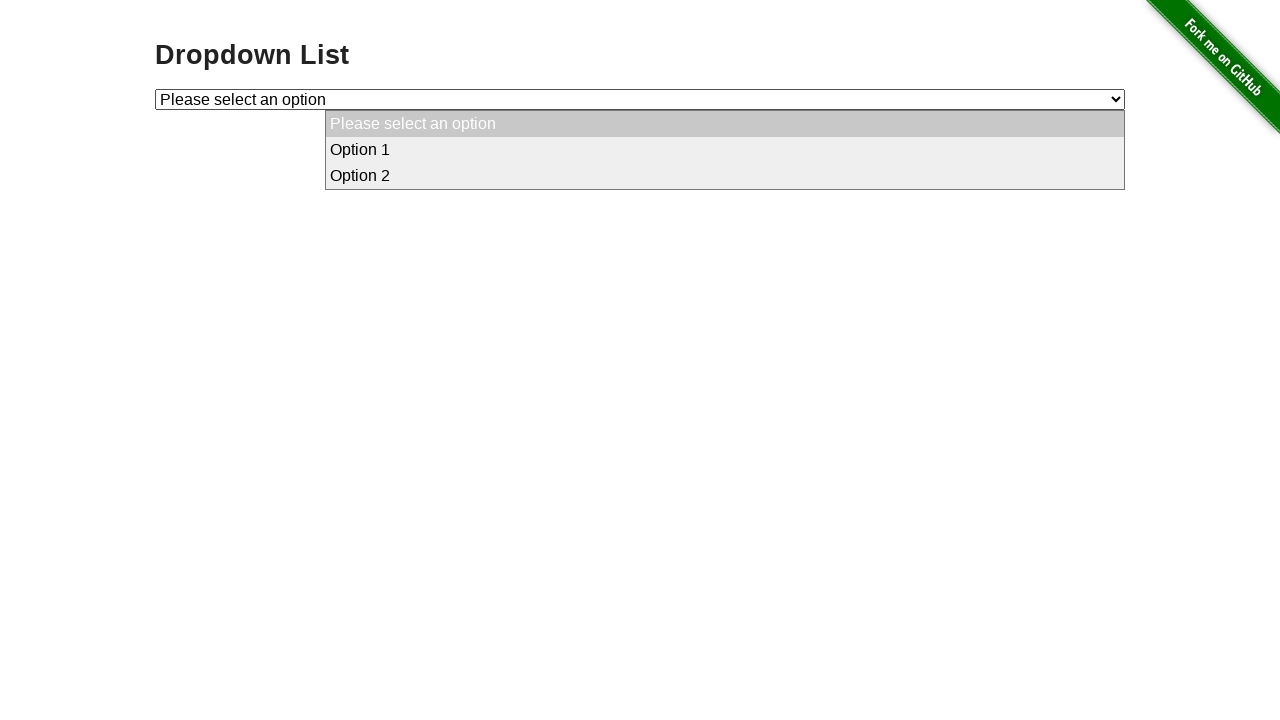

Selected the second option from dropdown menu on #dropdown
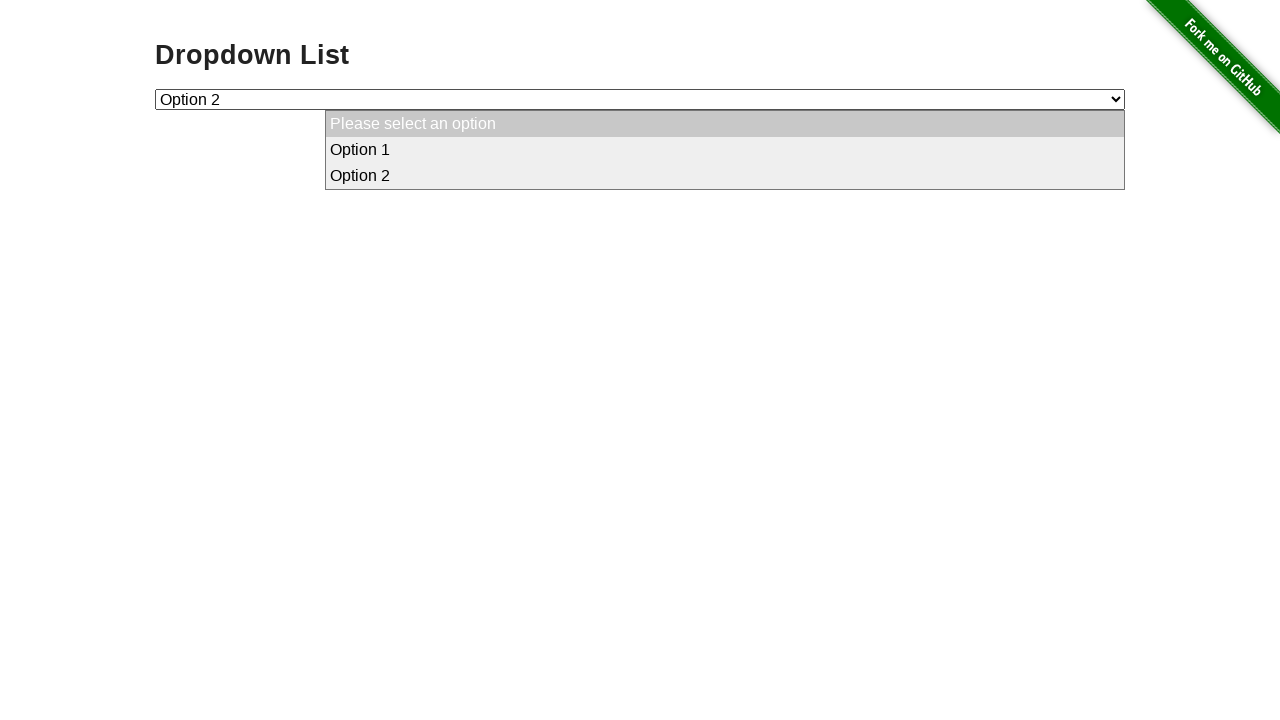

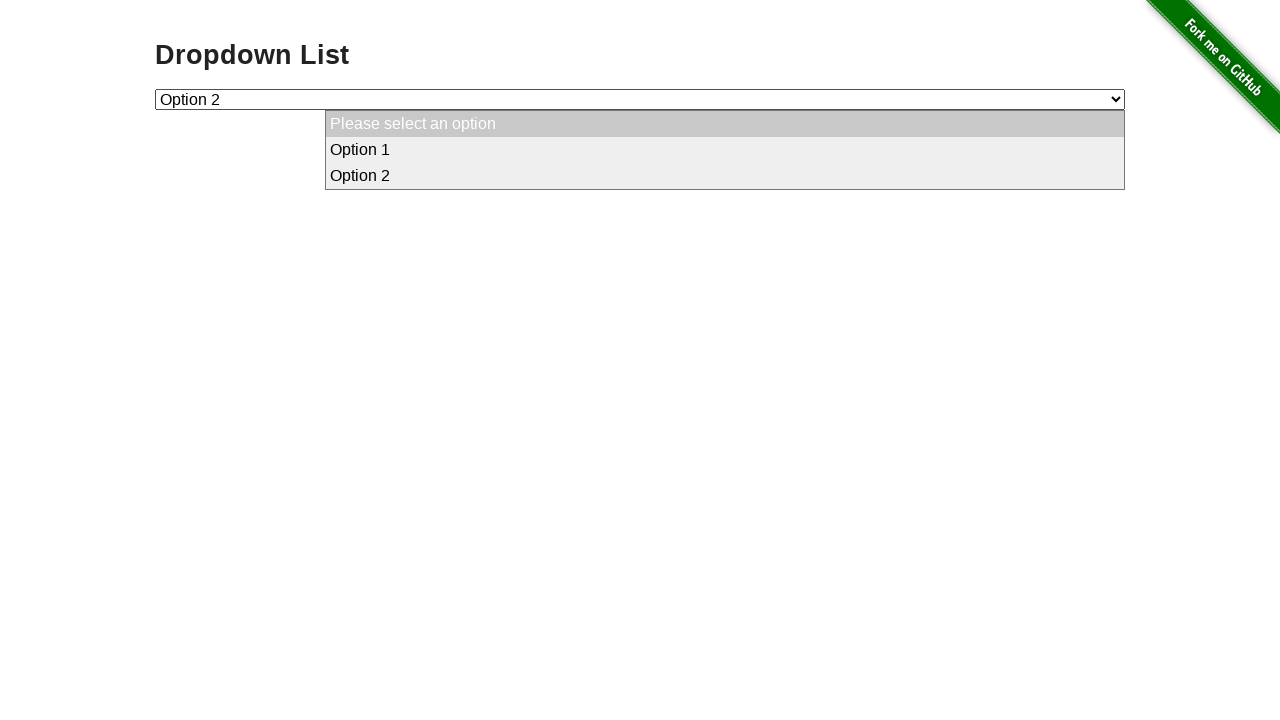